Tests a registration form by filling in first name, last name, and email fields, then submitting the form and verifying the success message

Starting URL: http://suninjuly.github.io/registration1.html

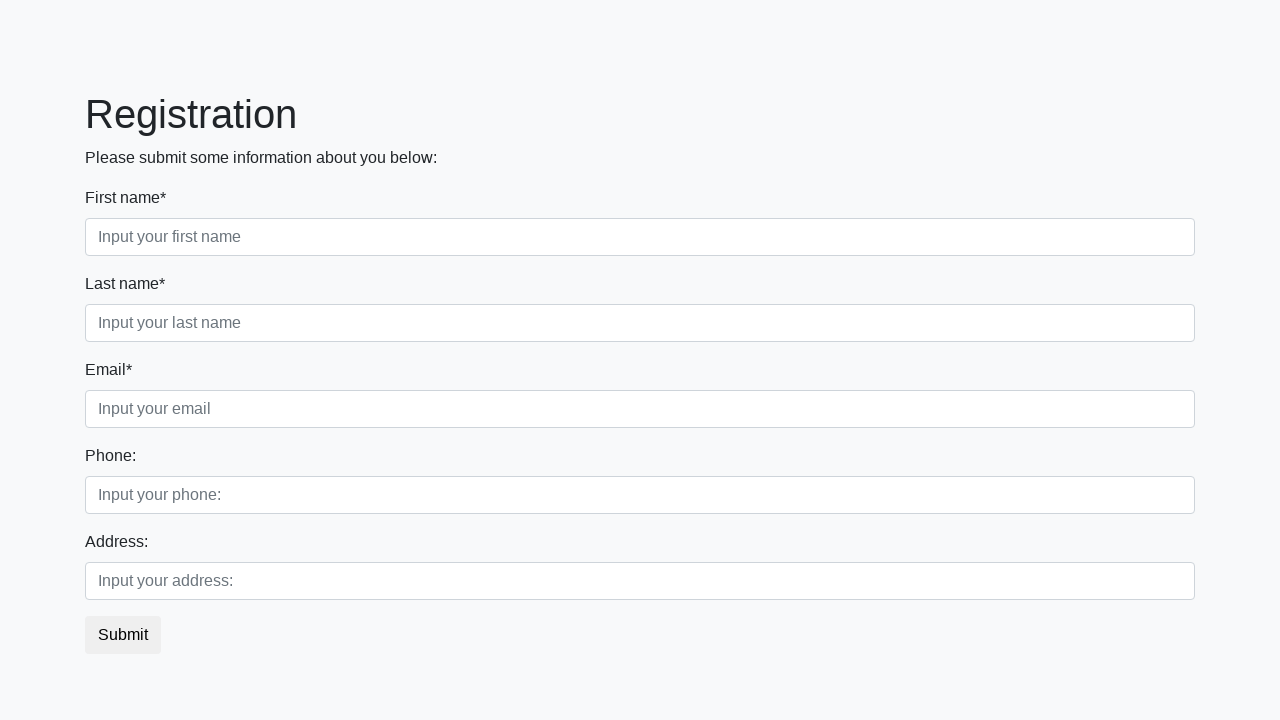

Filled first name field with 'Ivan' on .form-control.first
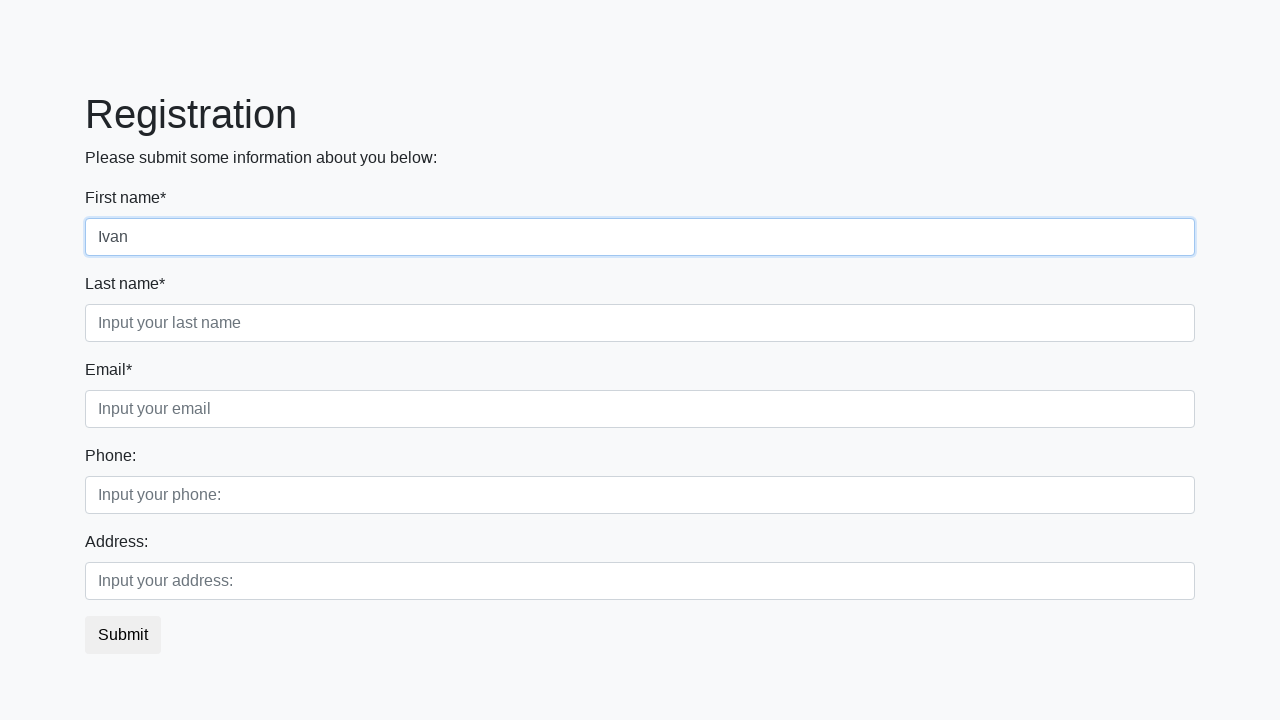

Filled last name field with 'Petrov' on .form-control.second
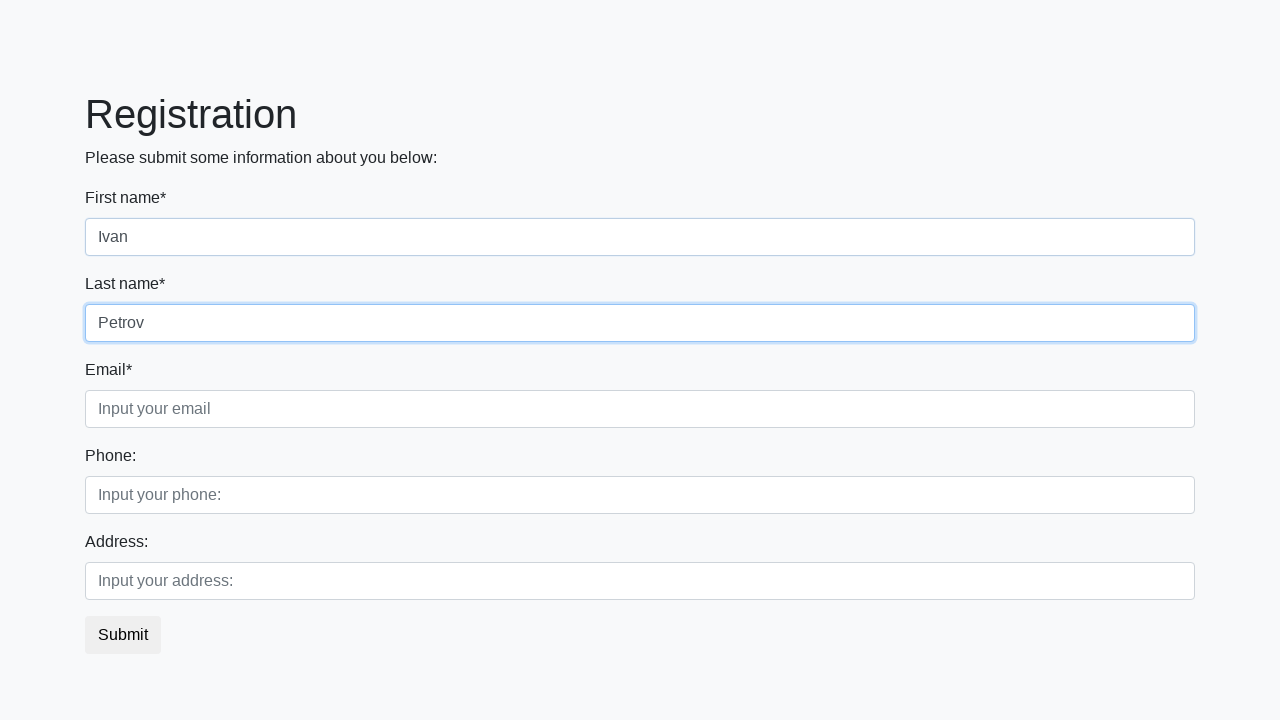

Filled email field with 'abcd@dcba.ab' on .form-control.third
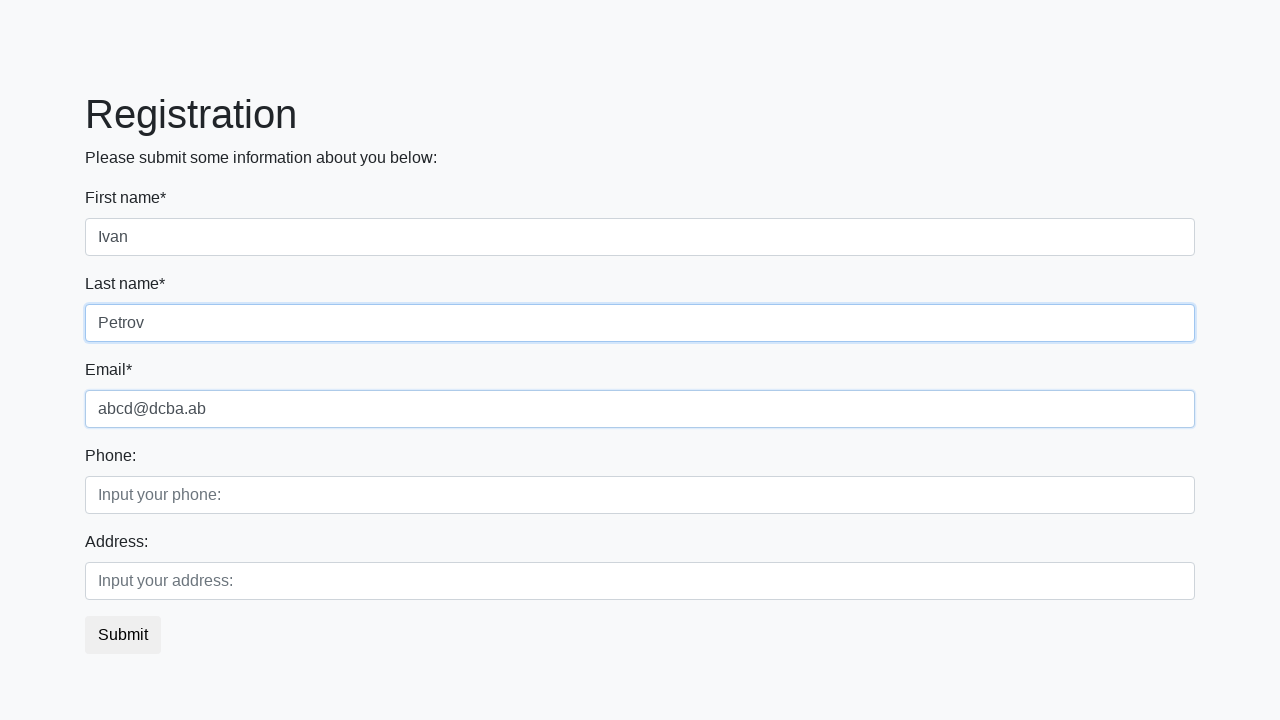

Clicked submit button to register at (123, 635) on button.btn-default
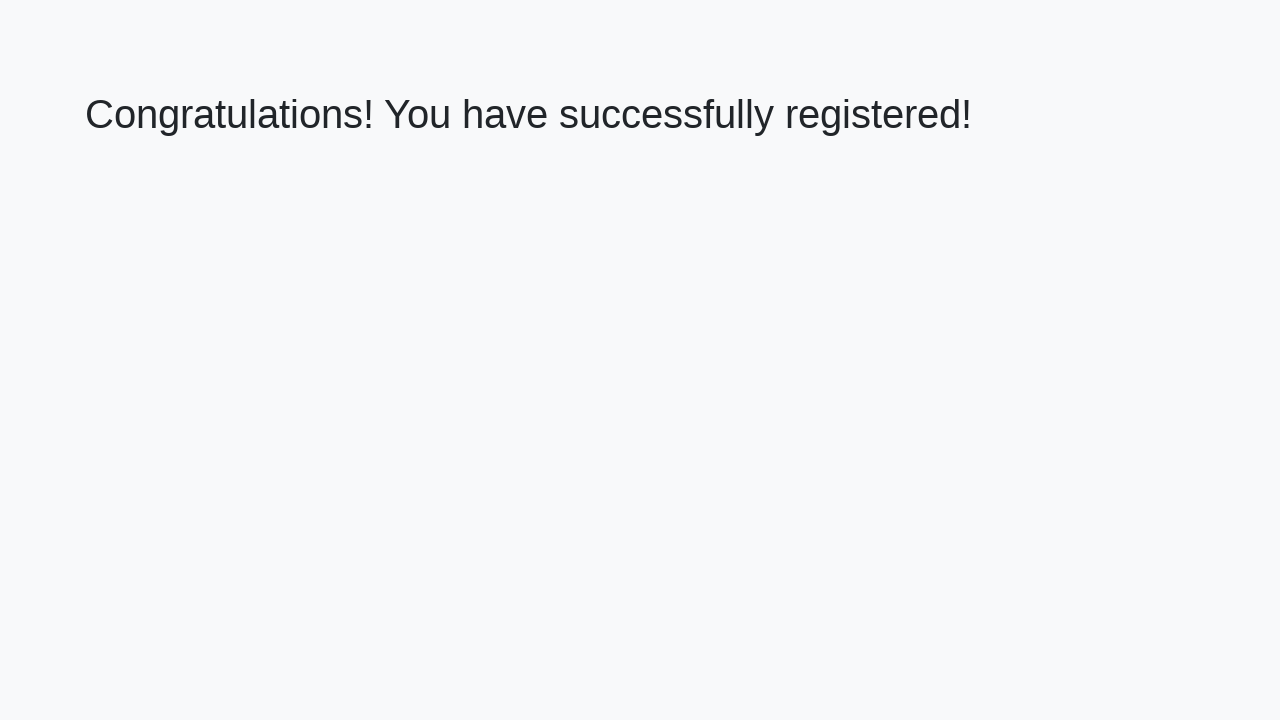

Success message appeared on page
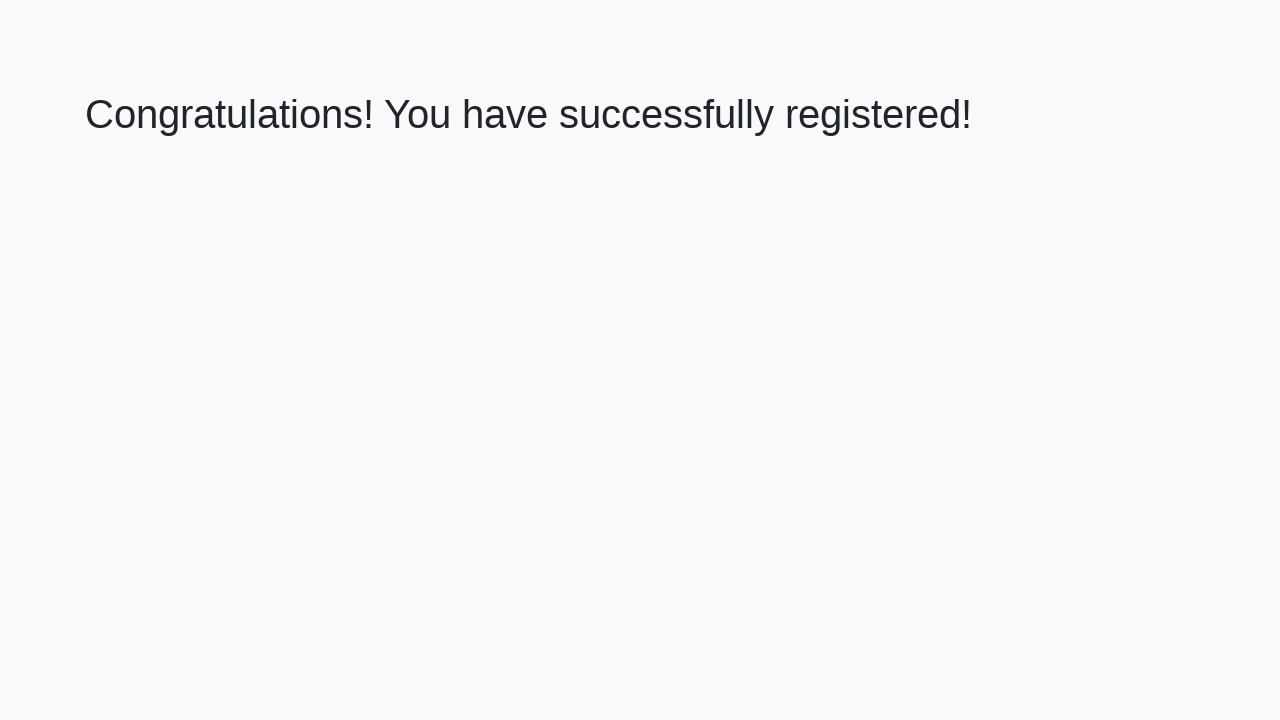

Retrieved success message text
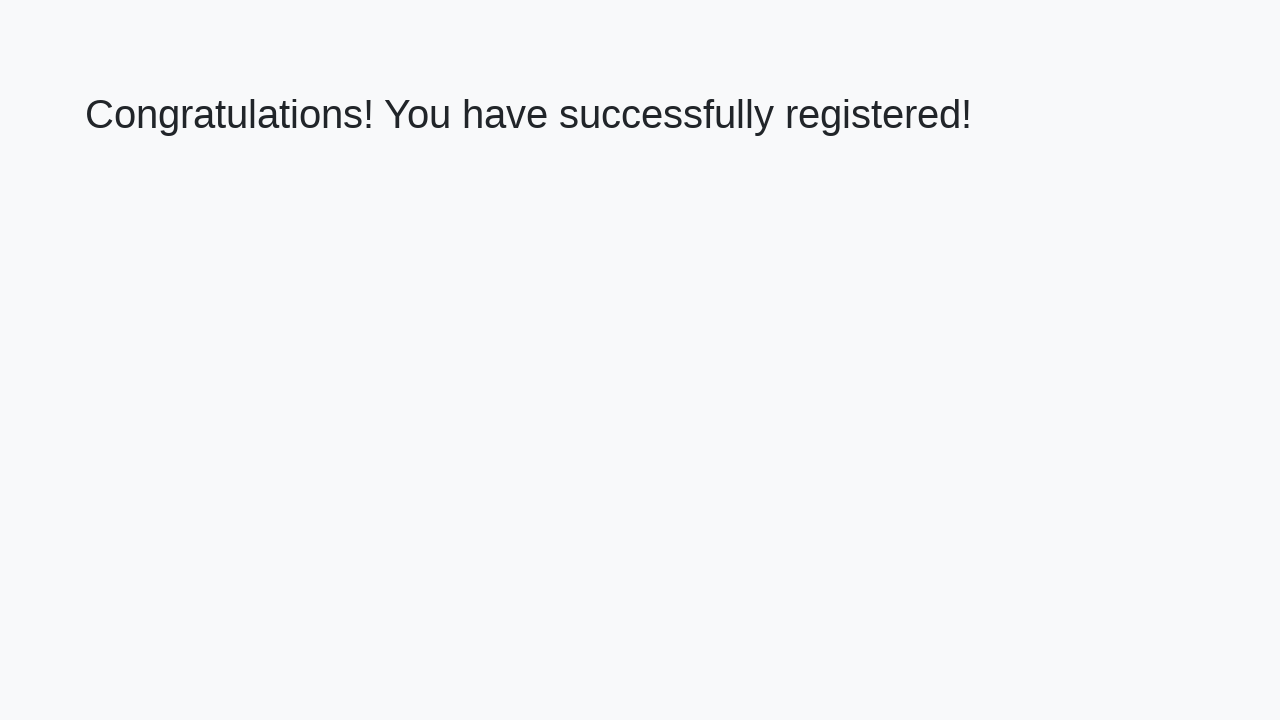

Verified success message matches expected text
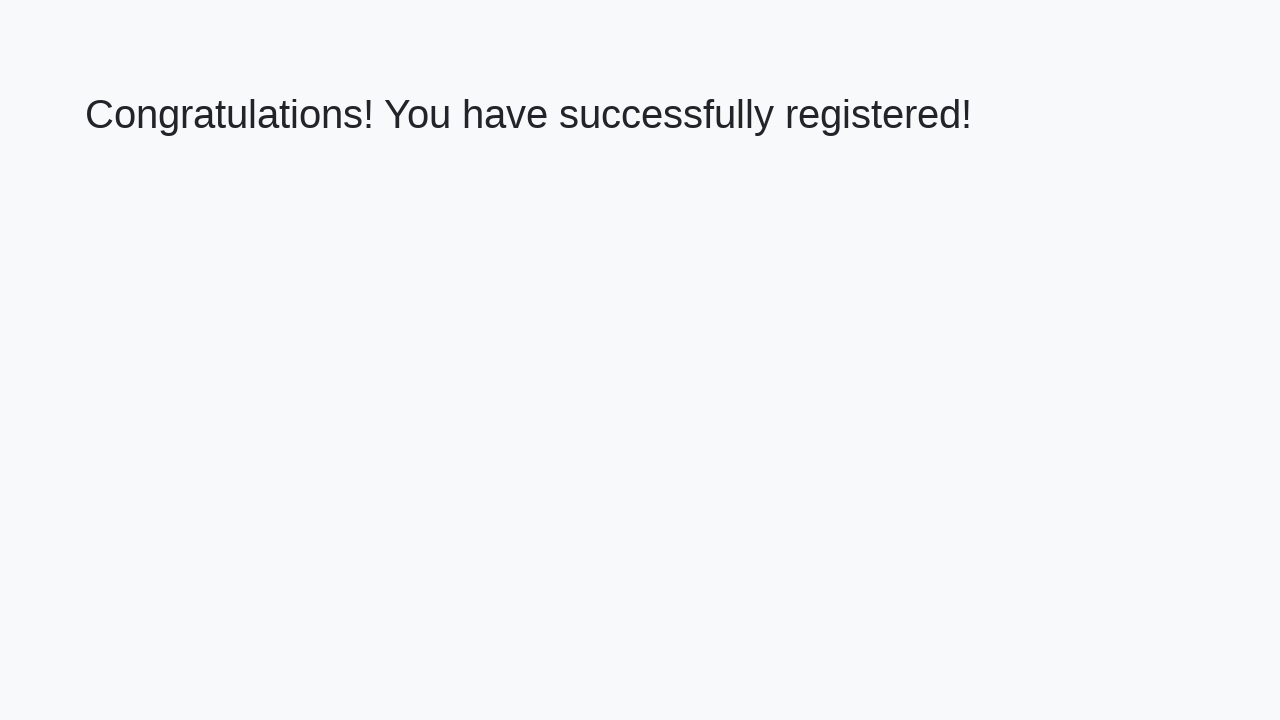

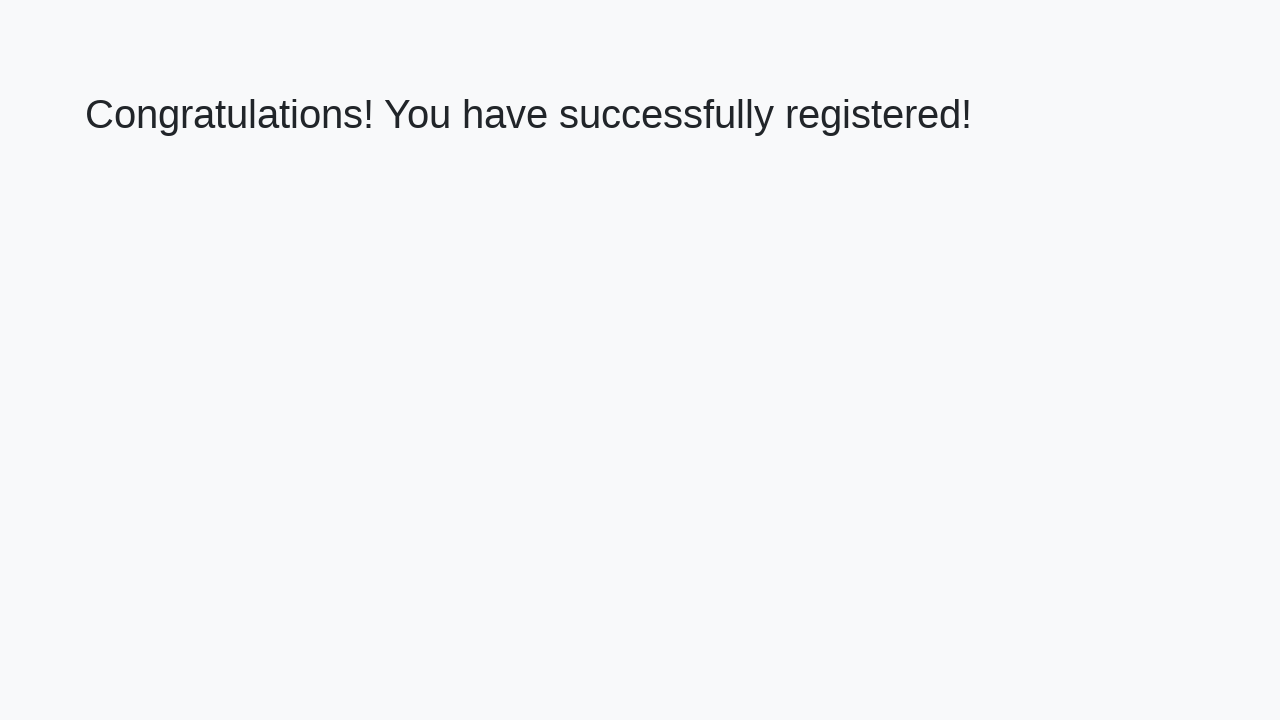